Tests React Semantic UI dropdown by selecting different user names and verifying the selection

Starting URL: https://react.semantic-ui.com/maximize/dropdown-example-selection/

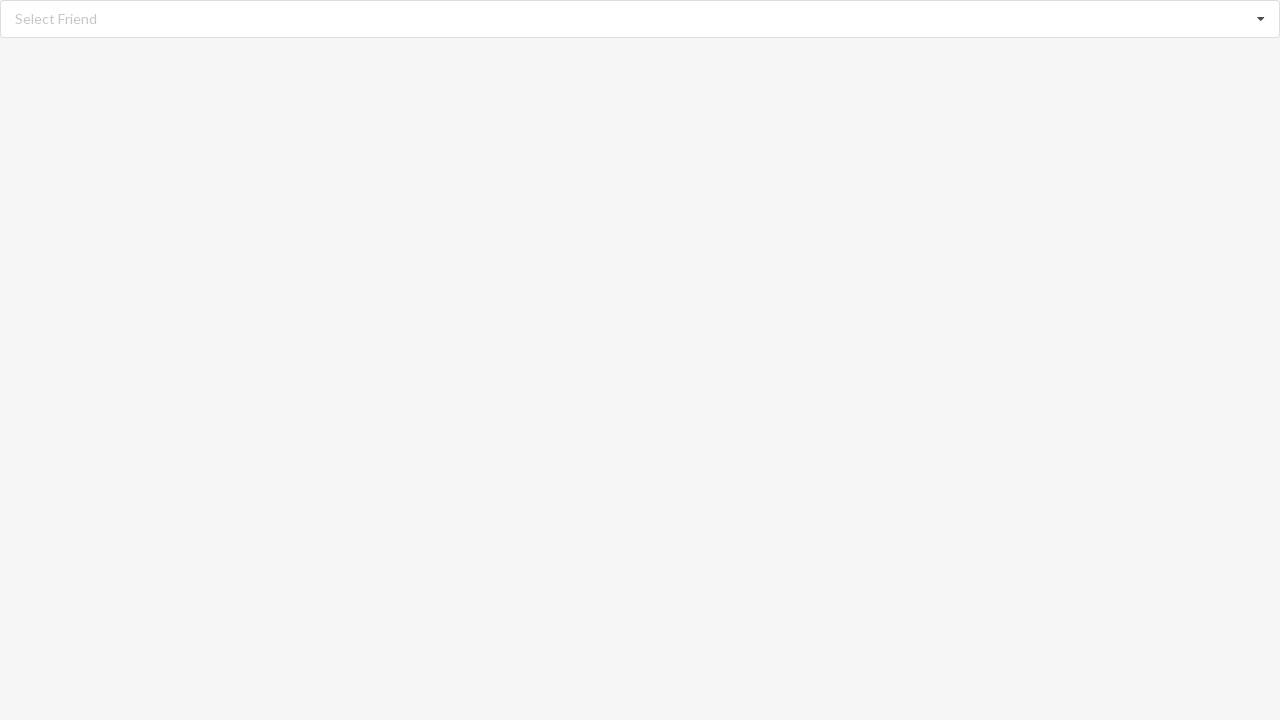

Clicked dropdown icon to open menu at (1261, 19) on i.dropdown
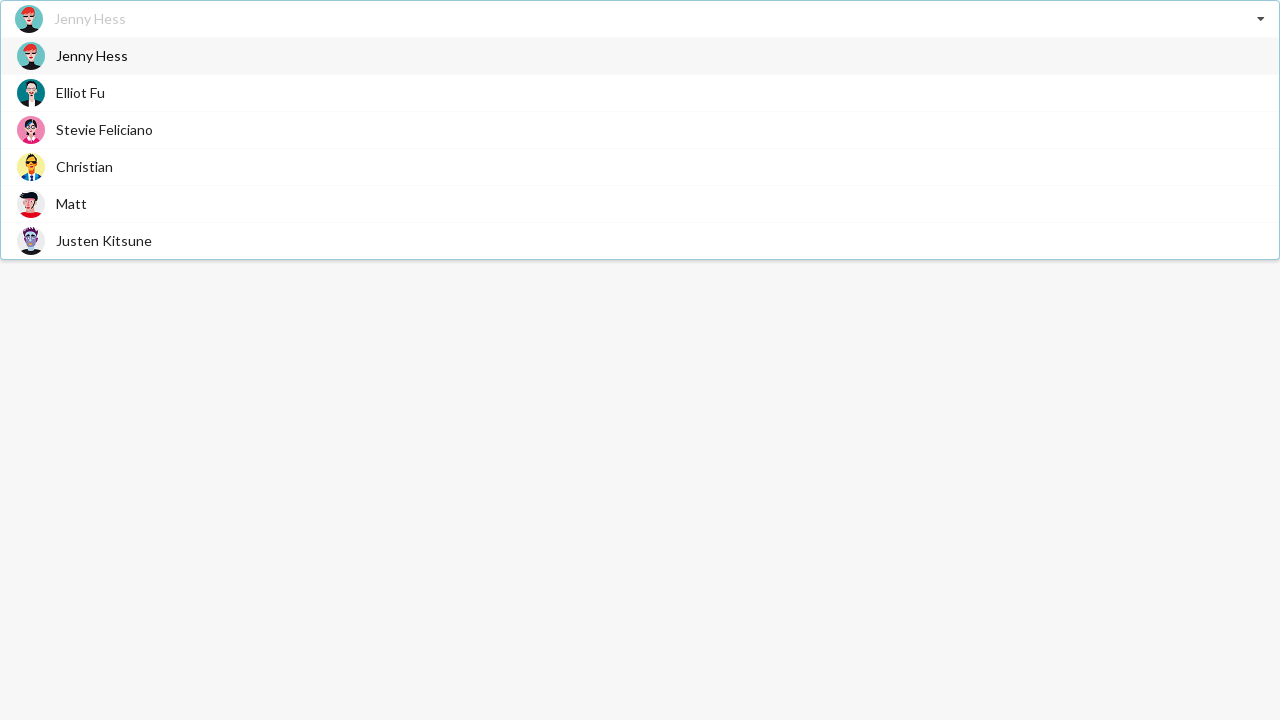

Dropdown options loaded
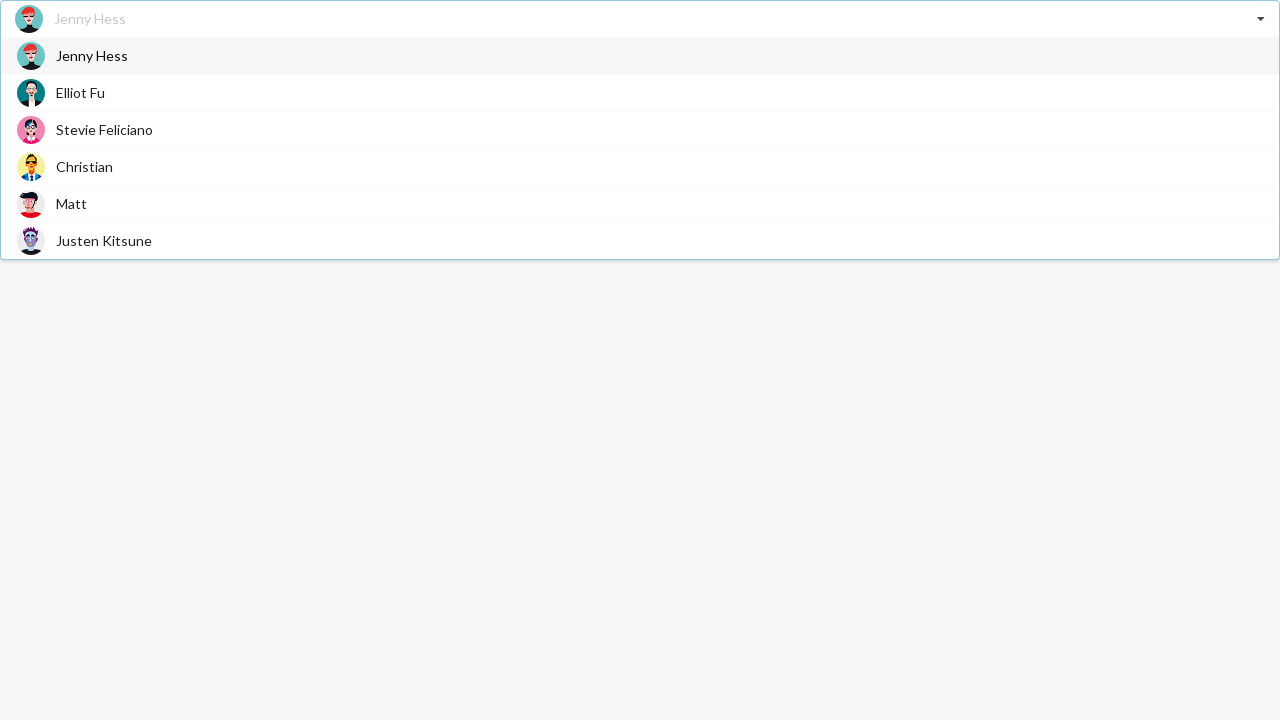

Scrolled 'Jenny Hess' option into view
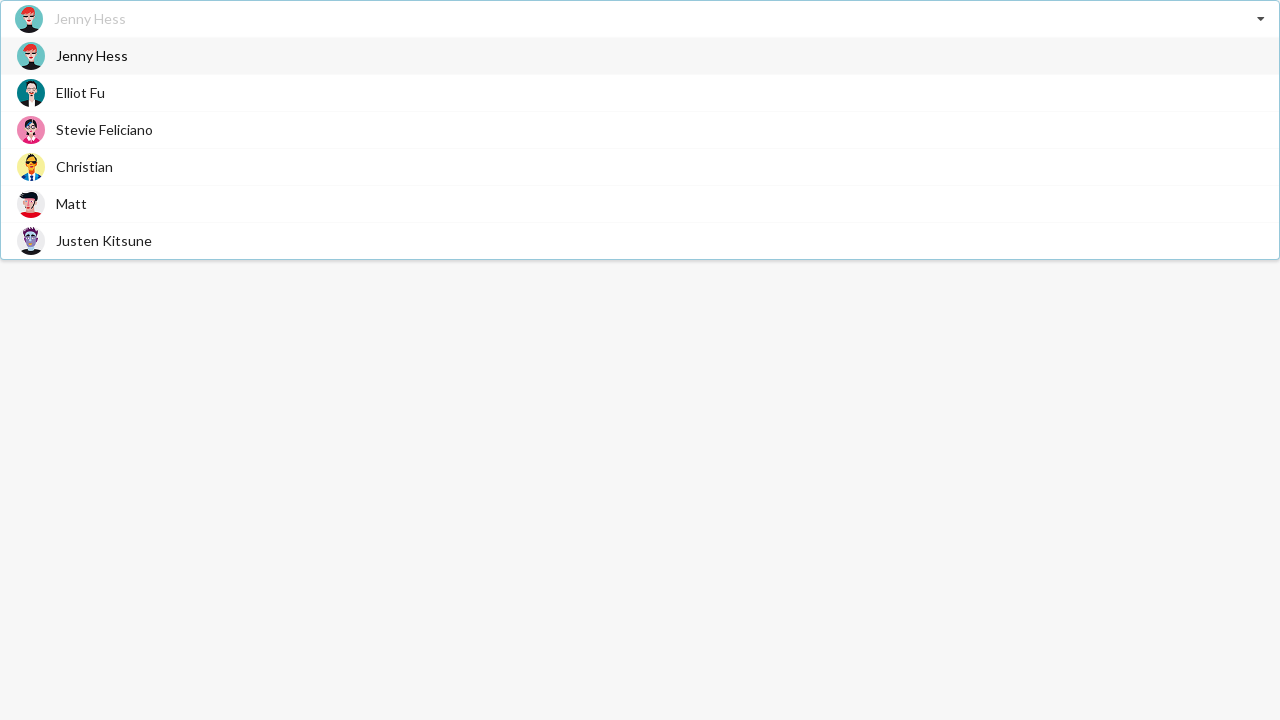

Selected 'Jenny Hess' from dropdown
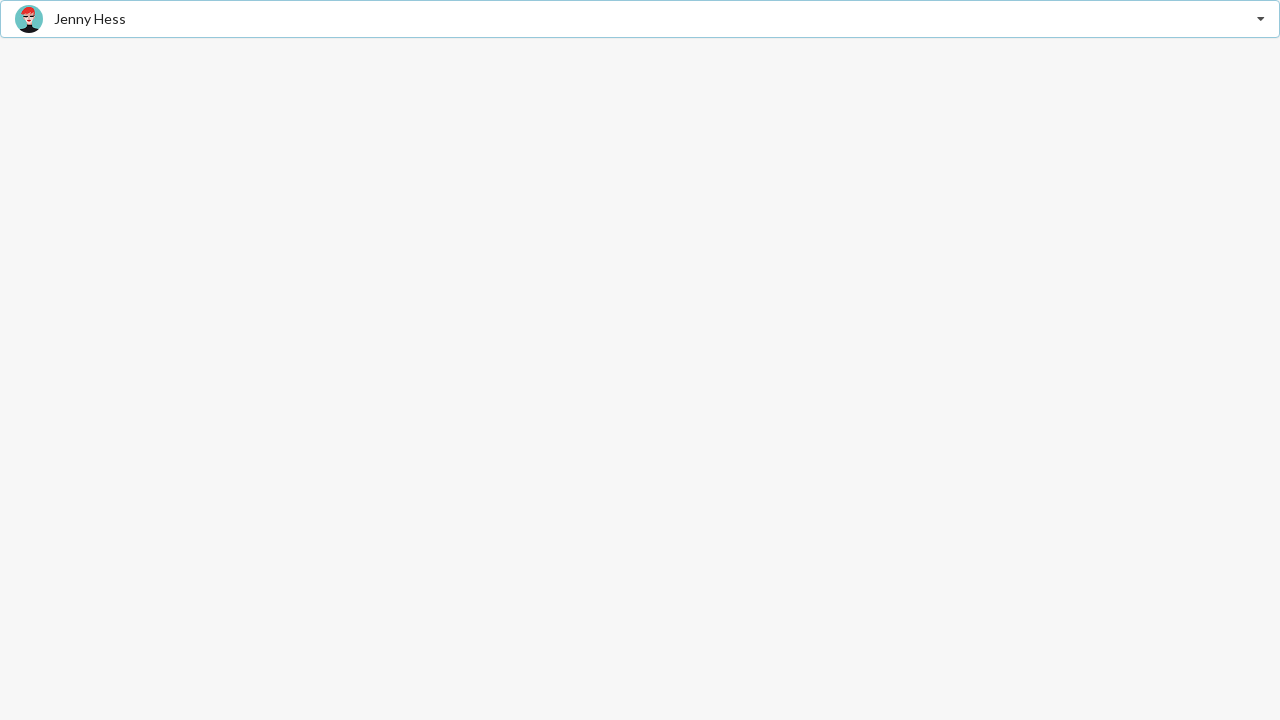

Verified 'Jenny Hess' is selected in dropdown
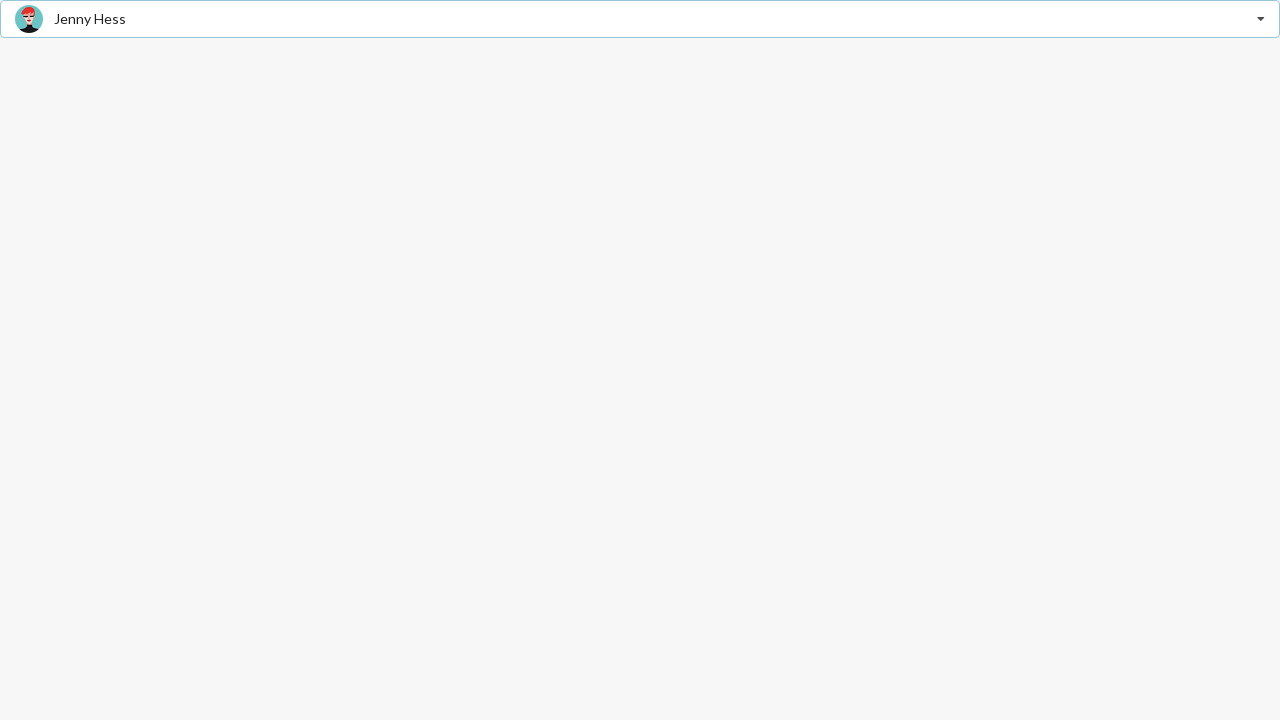

Clicked dropdown icon to open menu at (1261, 19) on i.dropdown
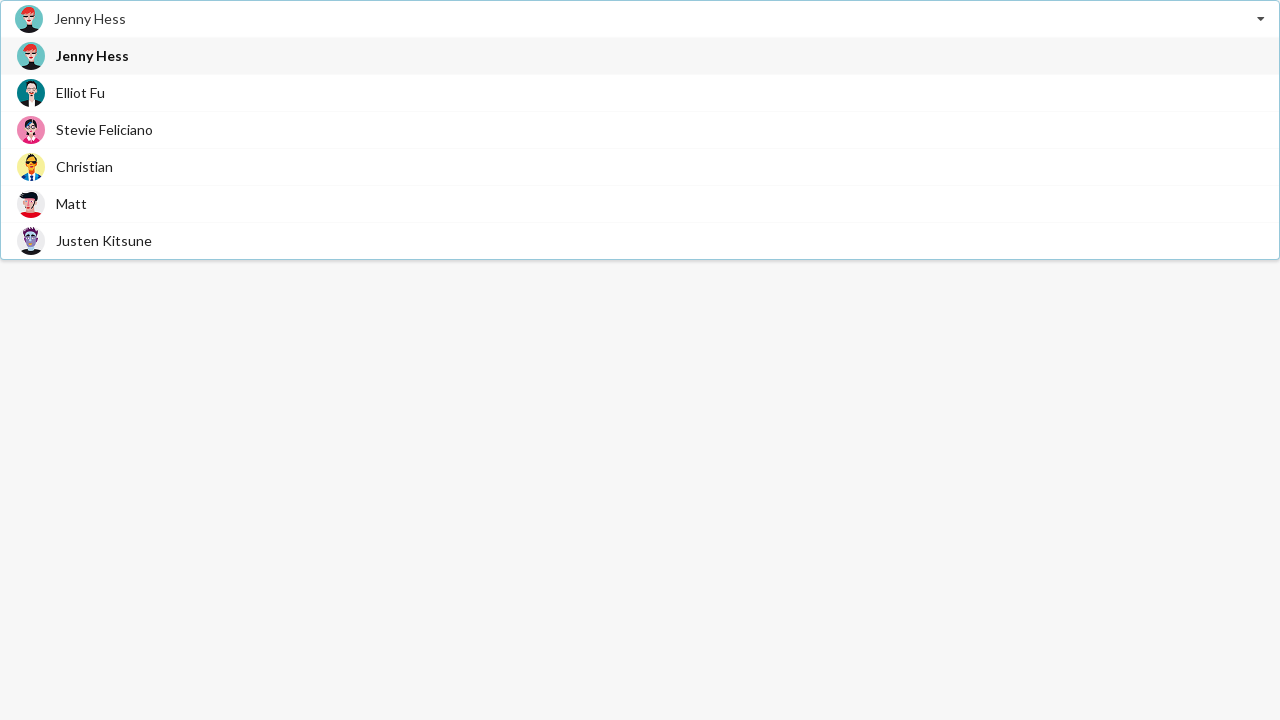

Dropdown options loaded
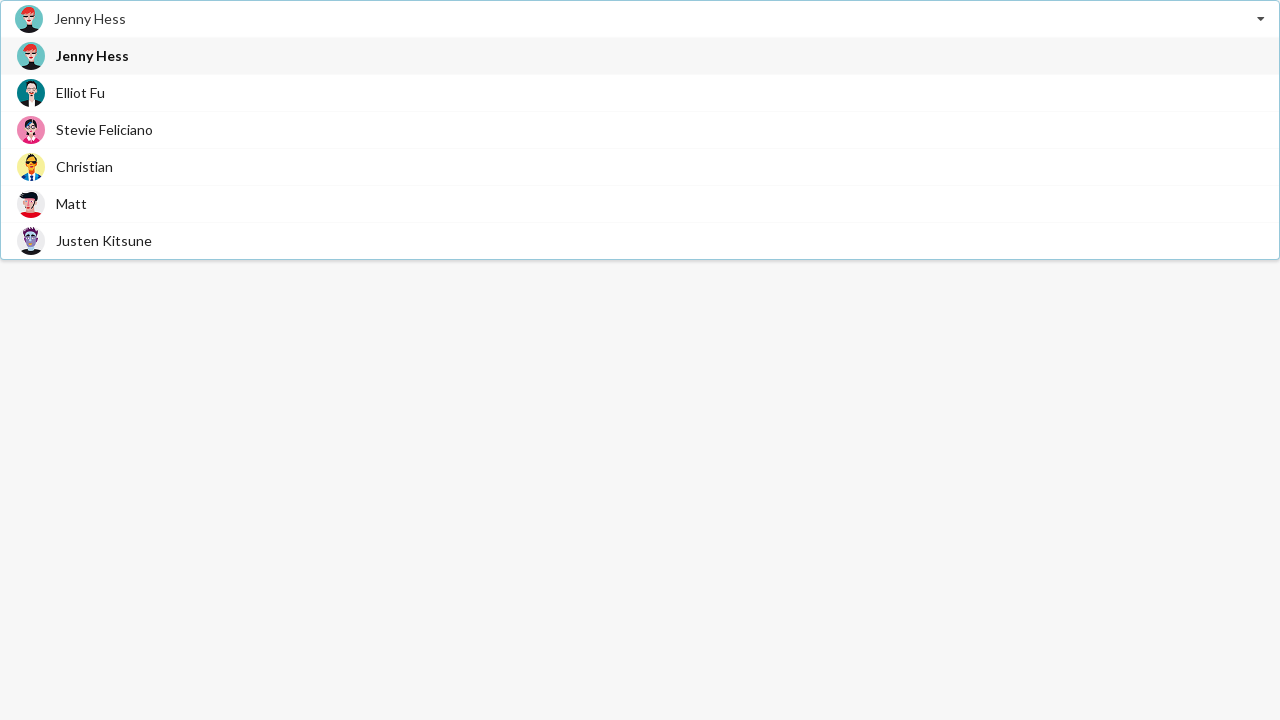

Scrolled 'Justen Kitsune' option into view
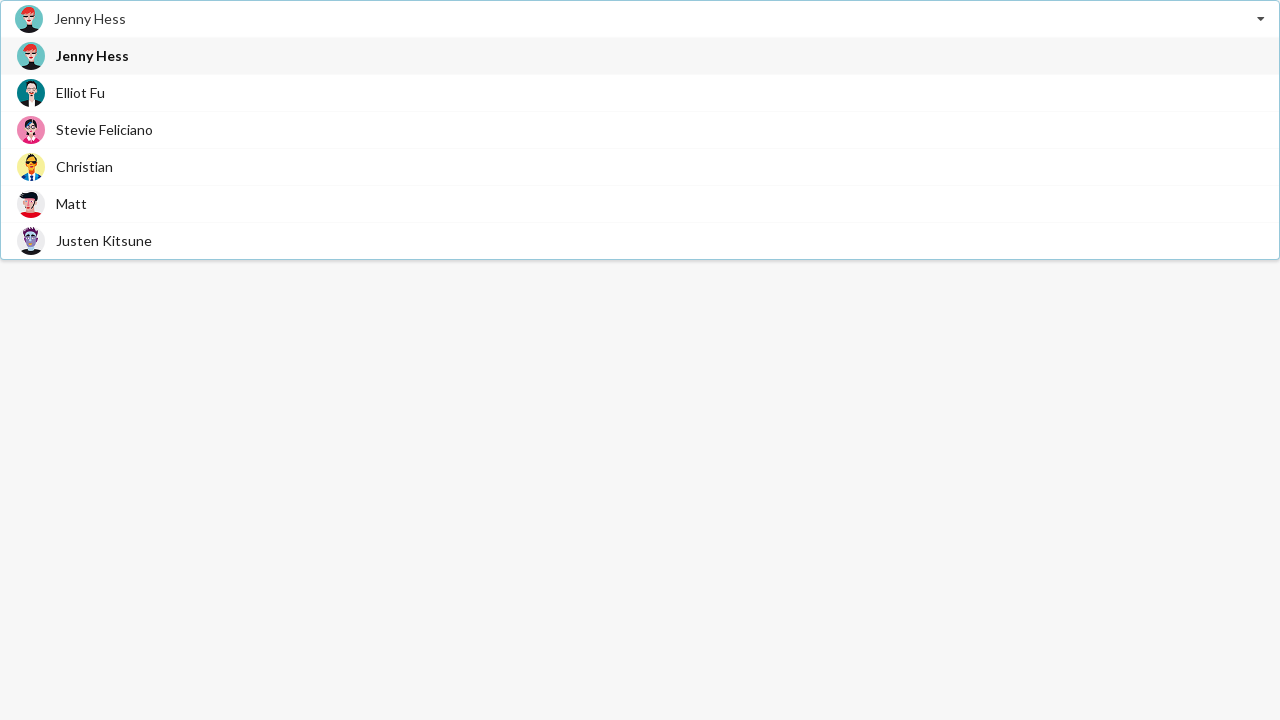

Selected 'Justen Kitsune' from dropdown
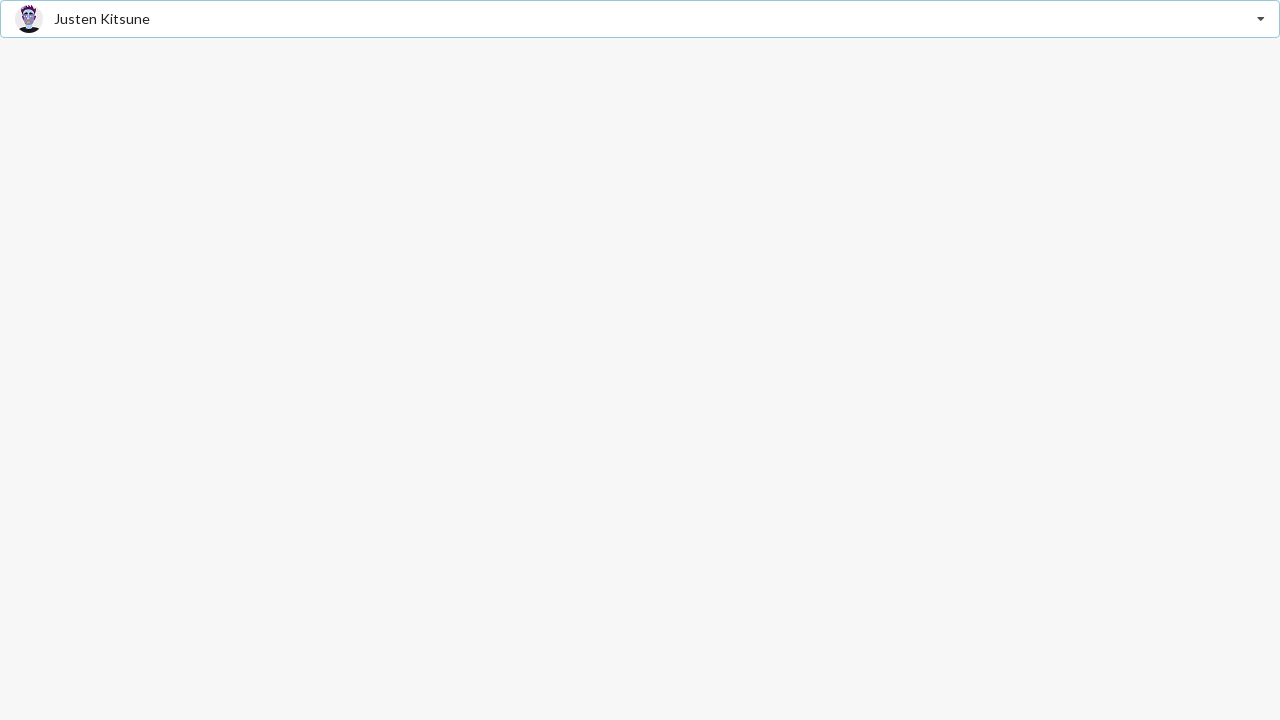

Verified 'Justen Kitsune' is selected in dropdown
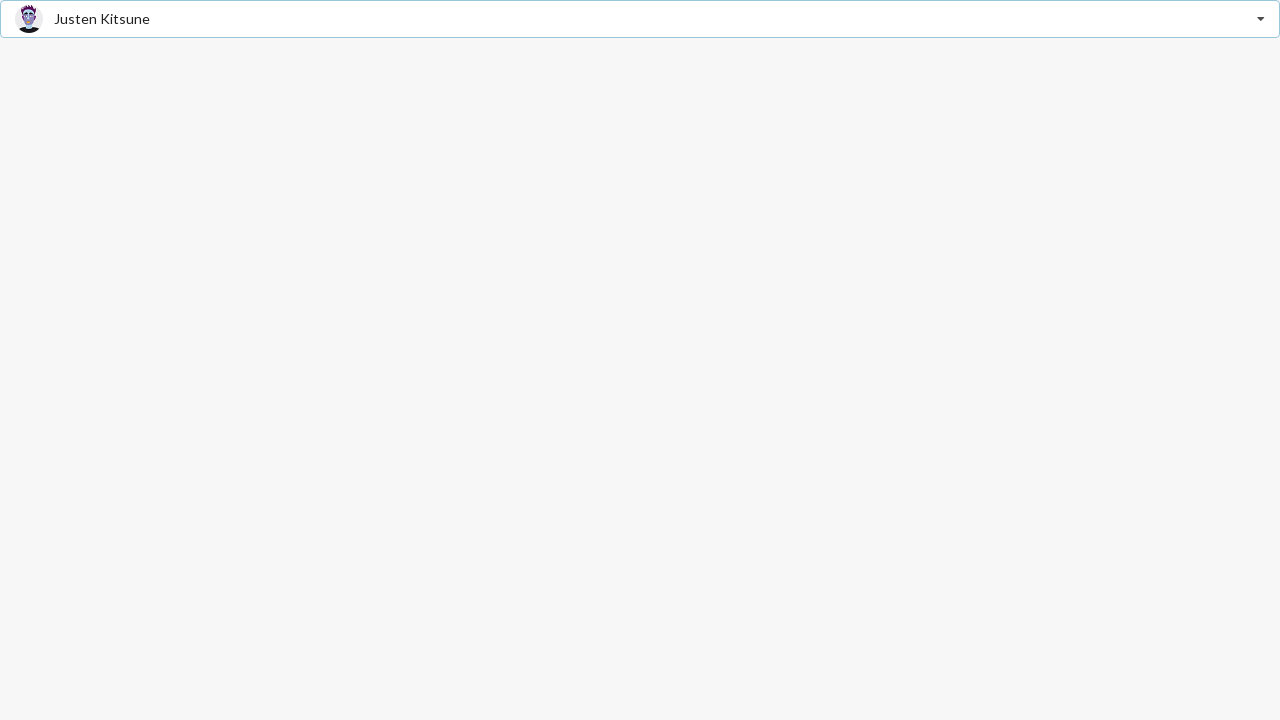

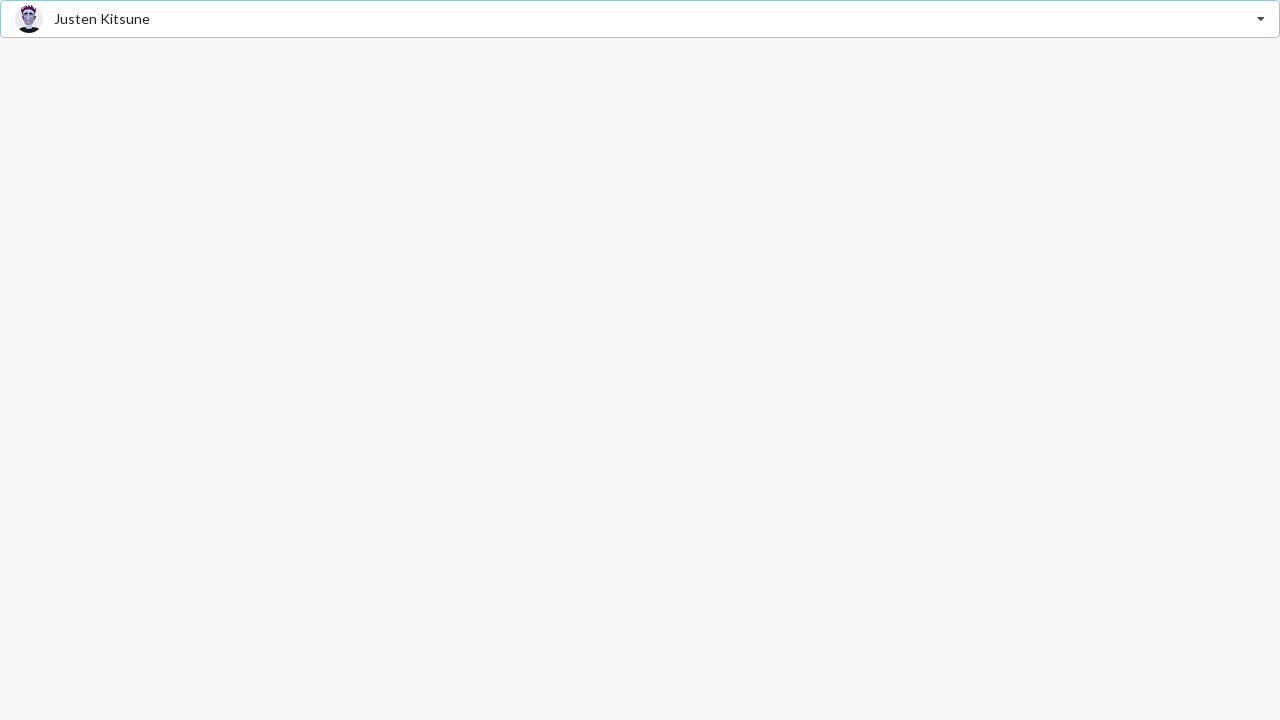